Fills out a text box form with full name, email, and addresses, then submits the form

Starting URL: https://demoqa.com/text-box

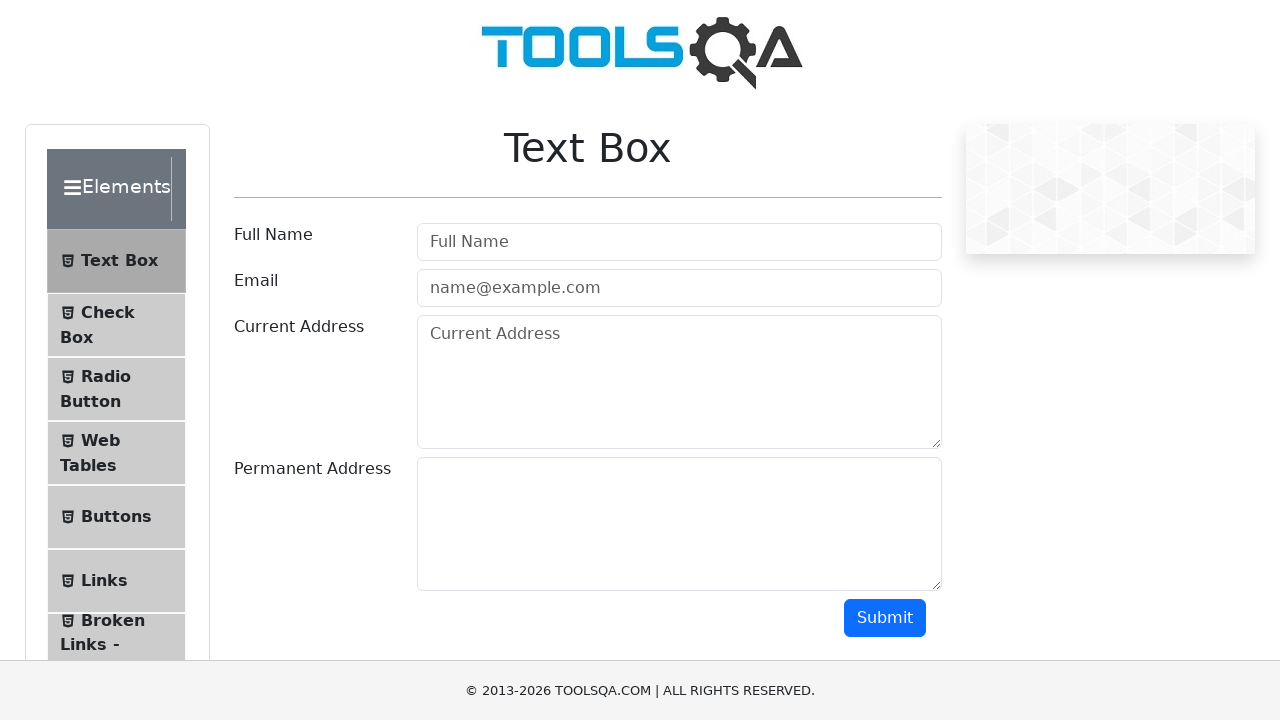

Filled full name field with 'John Smith' on input#userName
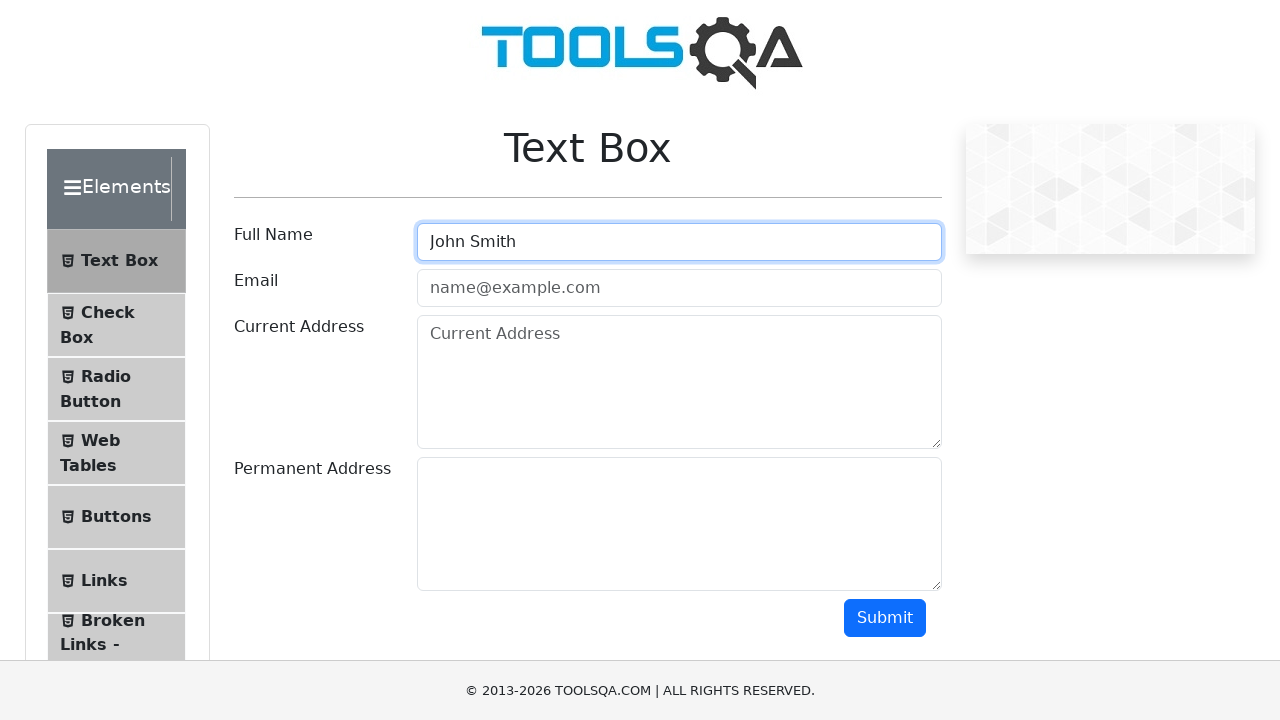

Filled email field with 'johnsmith@example.com' on input#userEmail
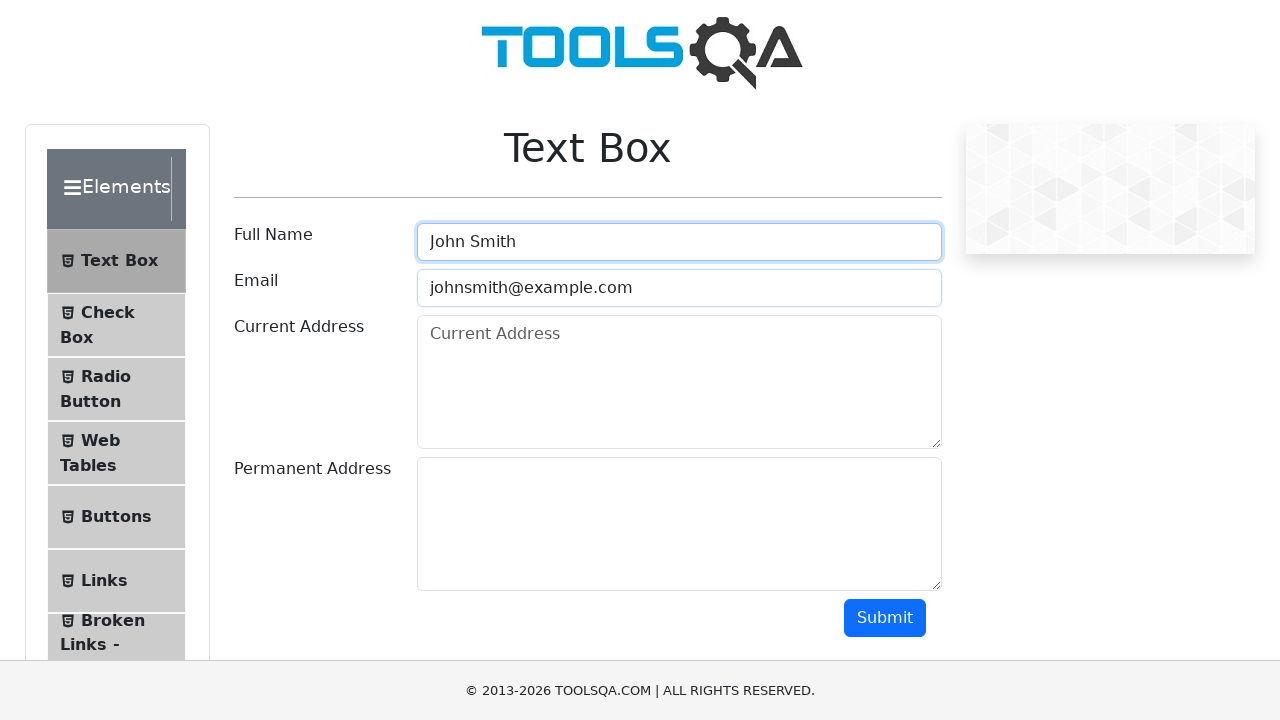

Filled current address field with '123 Main Street, New York NY' on textarea#currentAddress
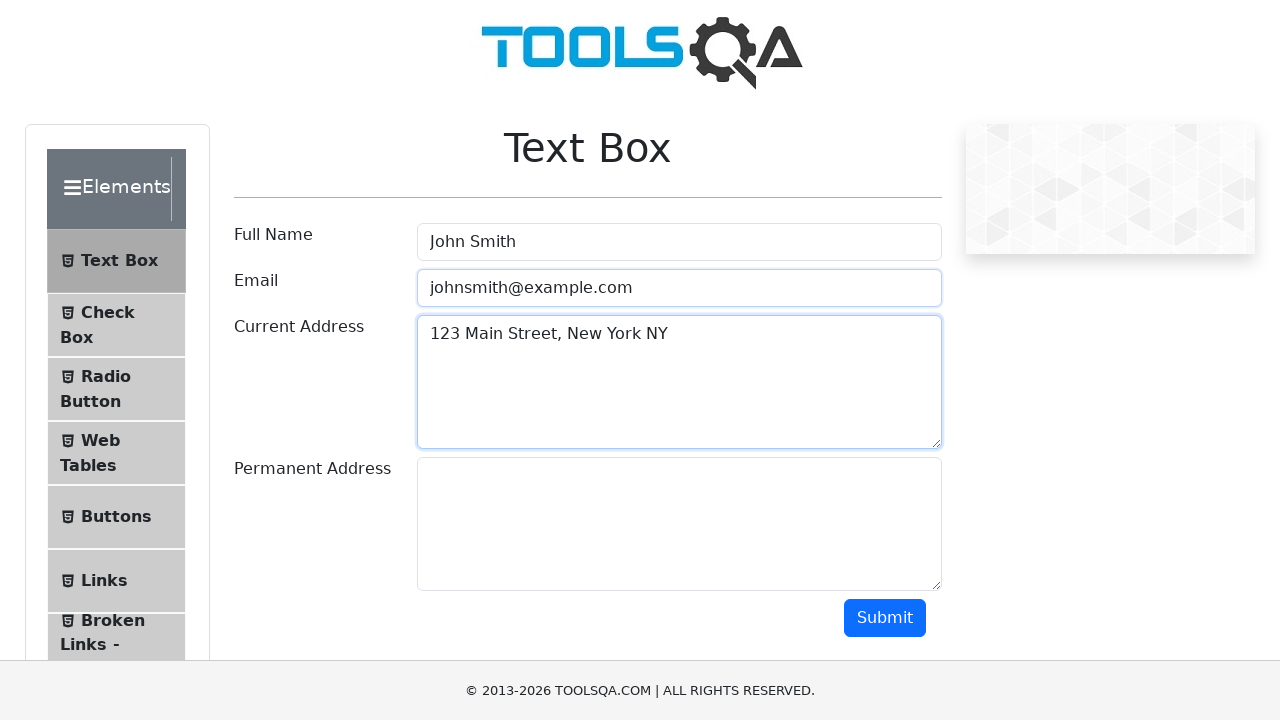

Filled permanent address field with '456 Oak Avenue, Brooklyn NY' on textarea#permanentAddress
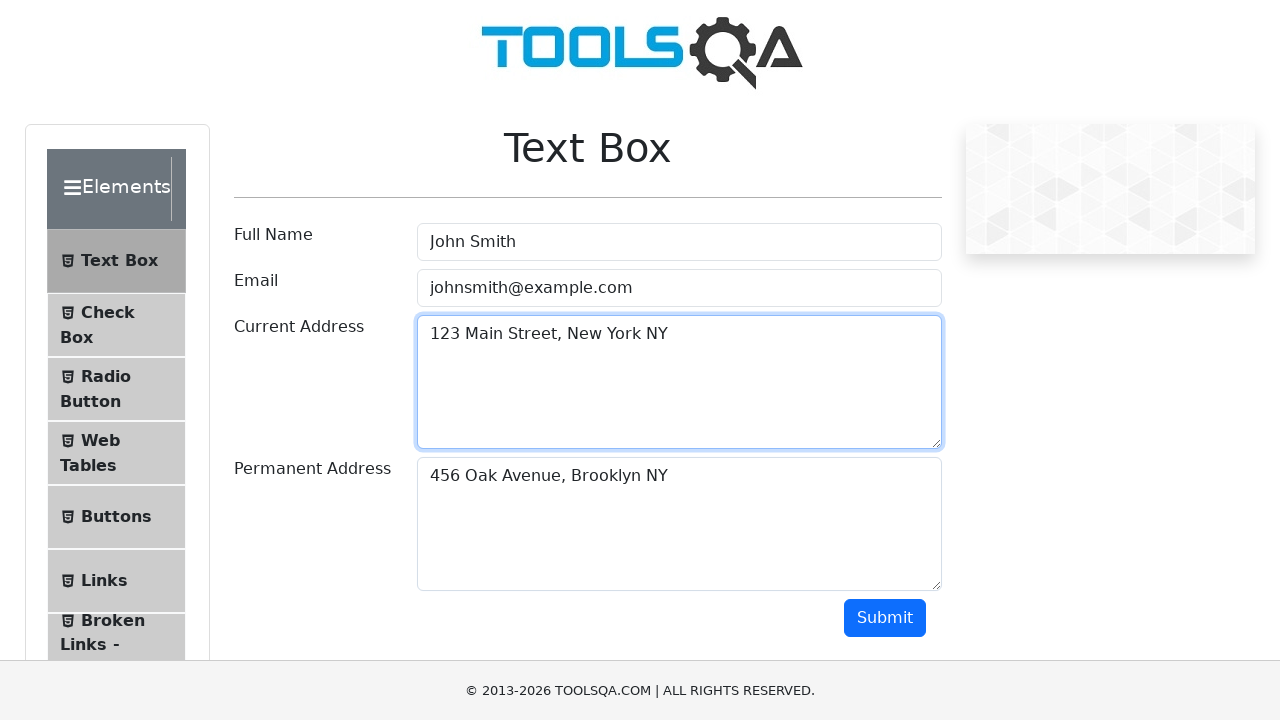

Clicked submit button to submit the form at (885, 618) on button#submit
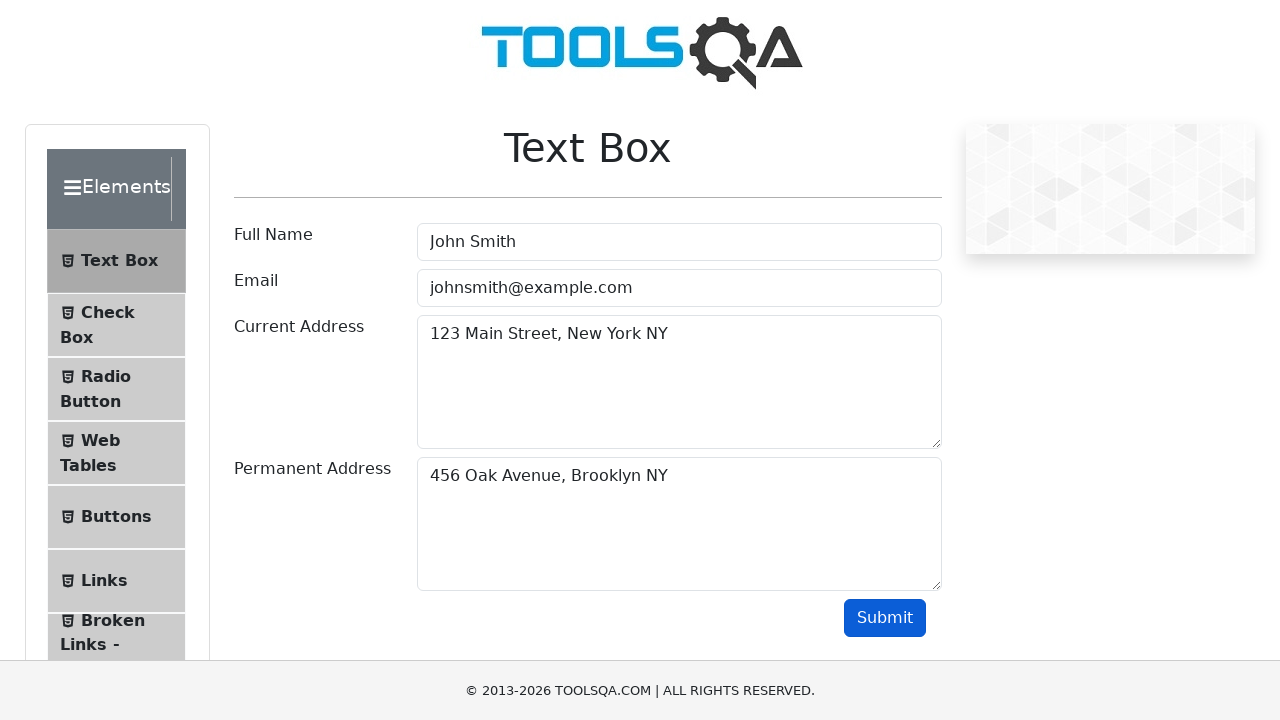

Form submission results appeared on page
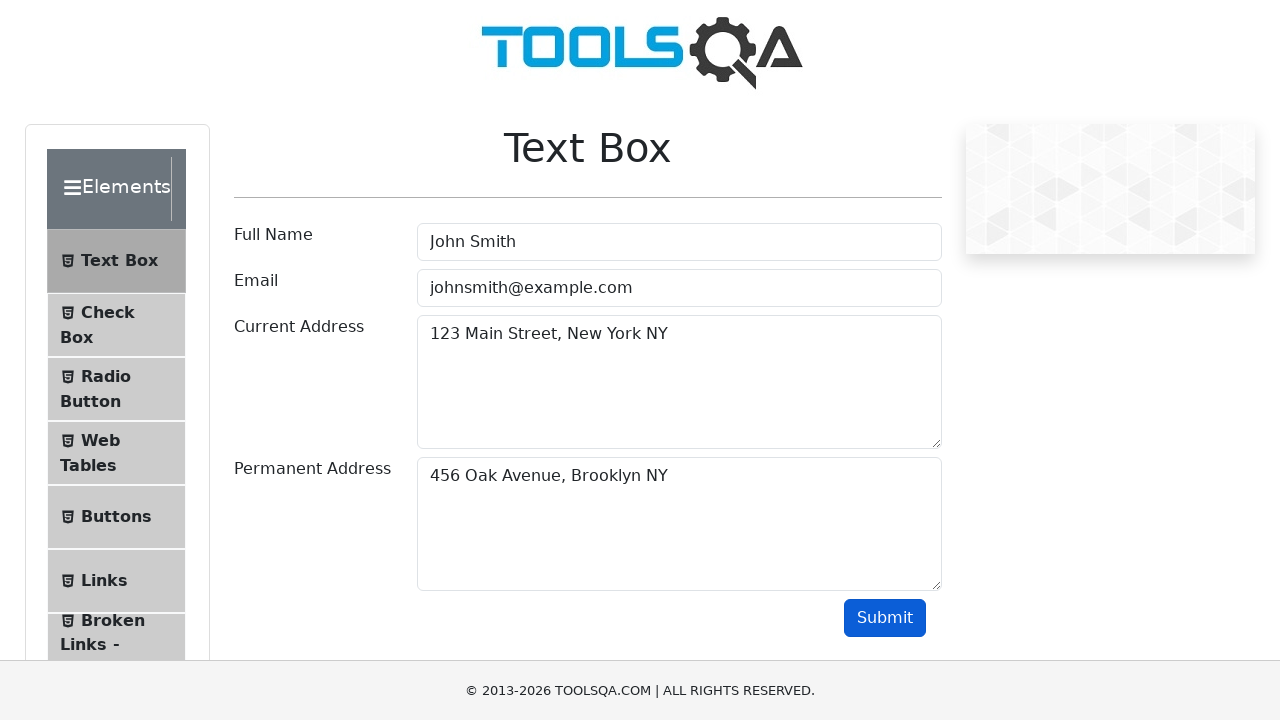

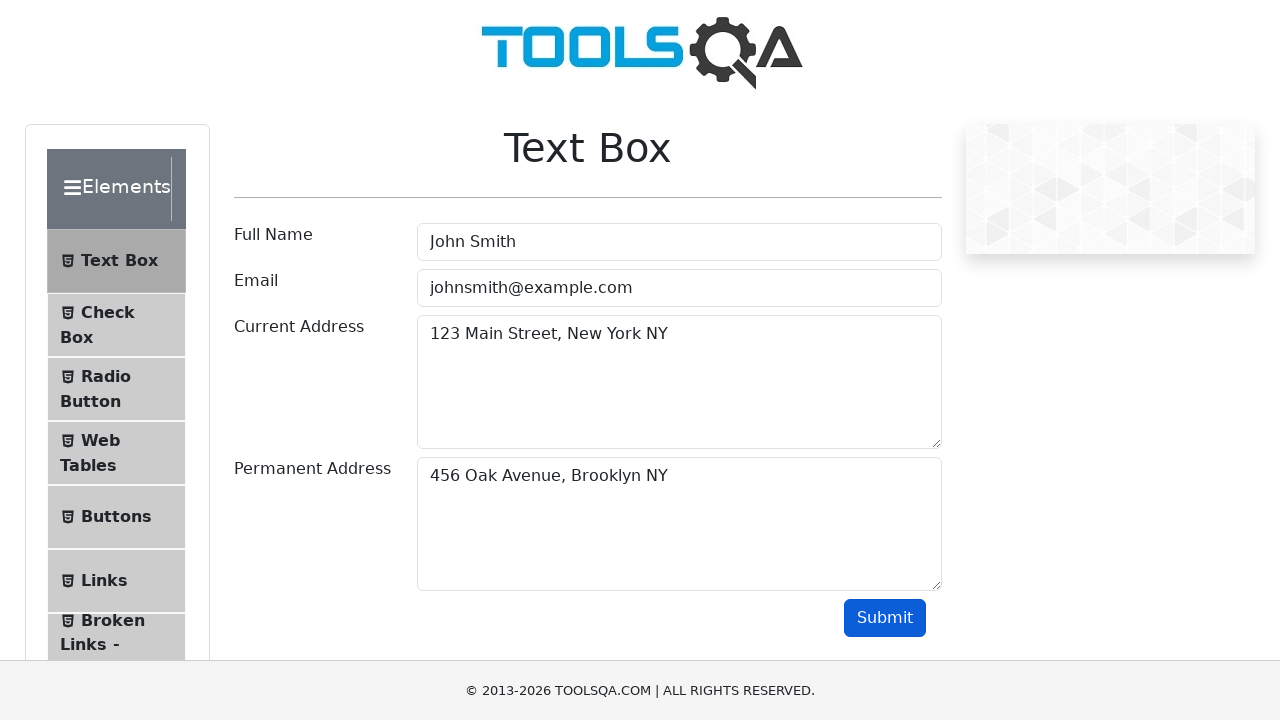